Tests JavaScript alert handling by clicking a button to trigger an alert, accepting it, and verifying the result message is displayed correctly on the page.

Starting URL: http://the-internet.herokuapp.com/javascript_alerts

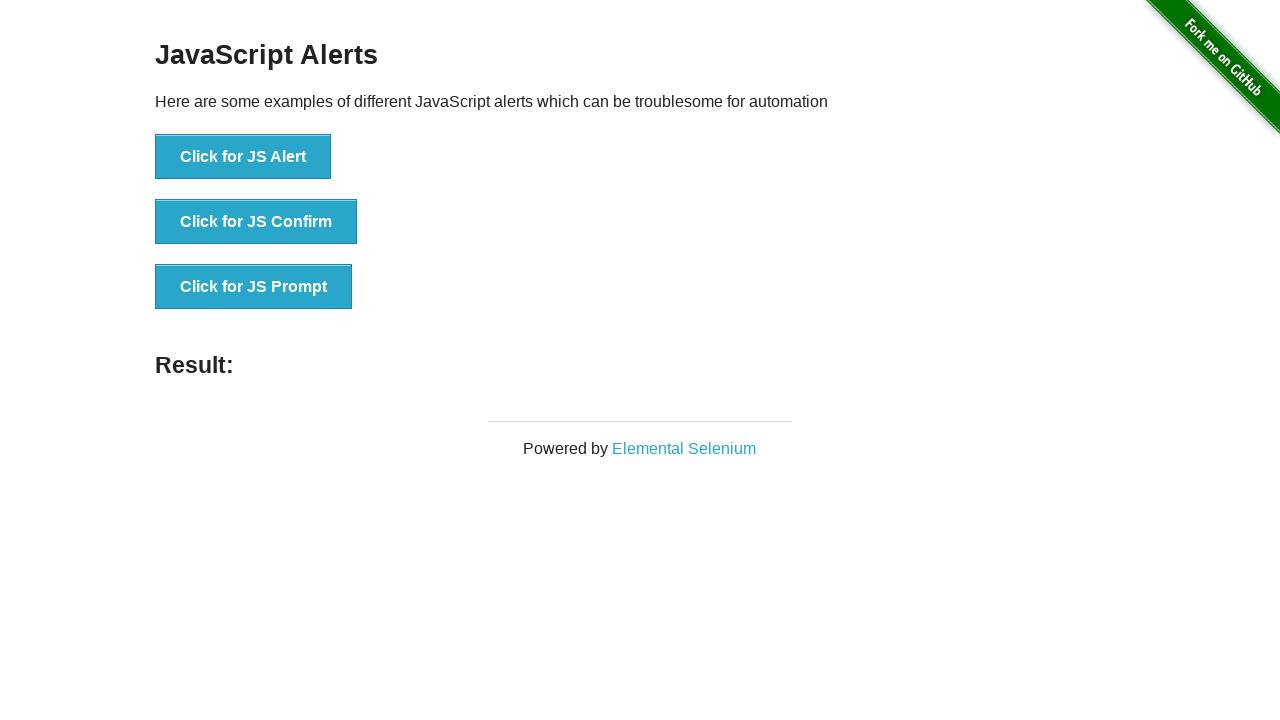

Clicked the first button to trigger JavaScript alert at (243, 157) on ul > li:nth-child(1) > button
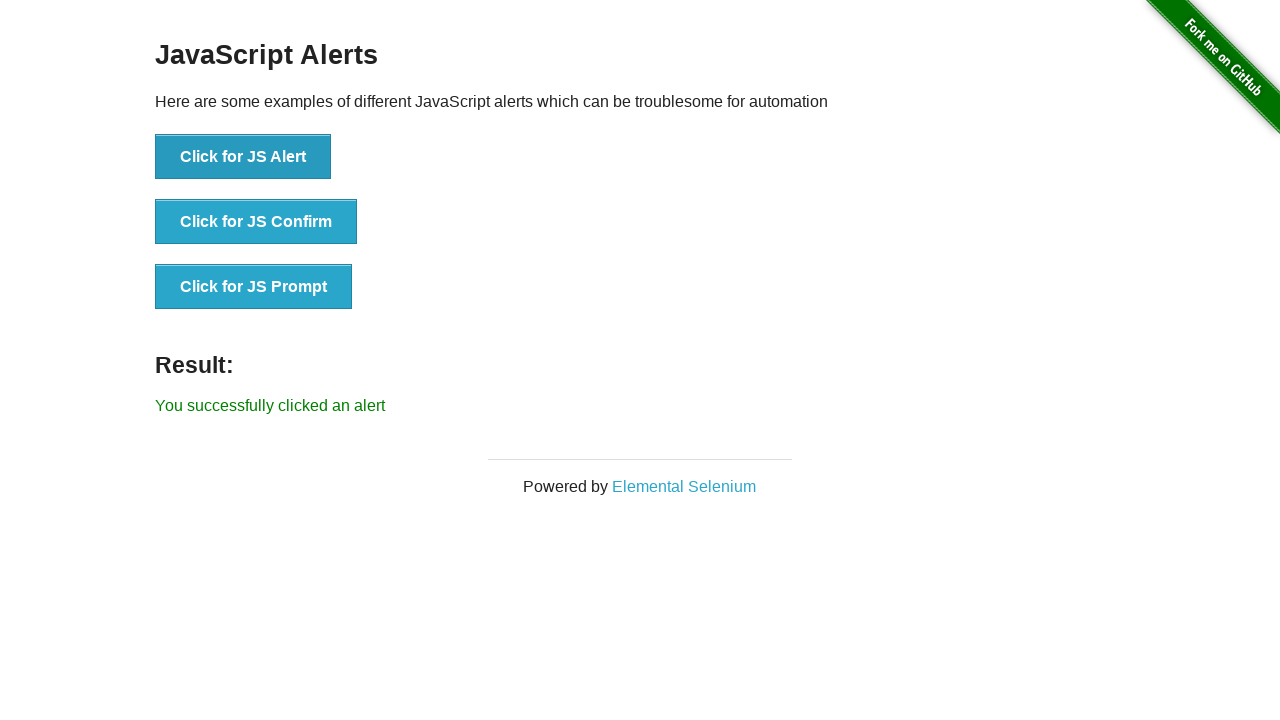

Set up dialog handler to accept alerts
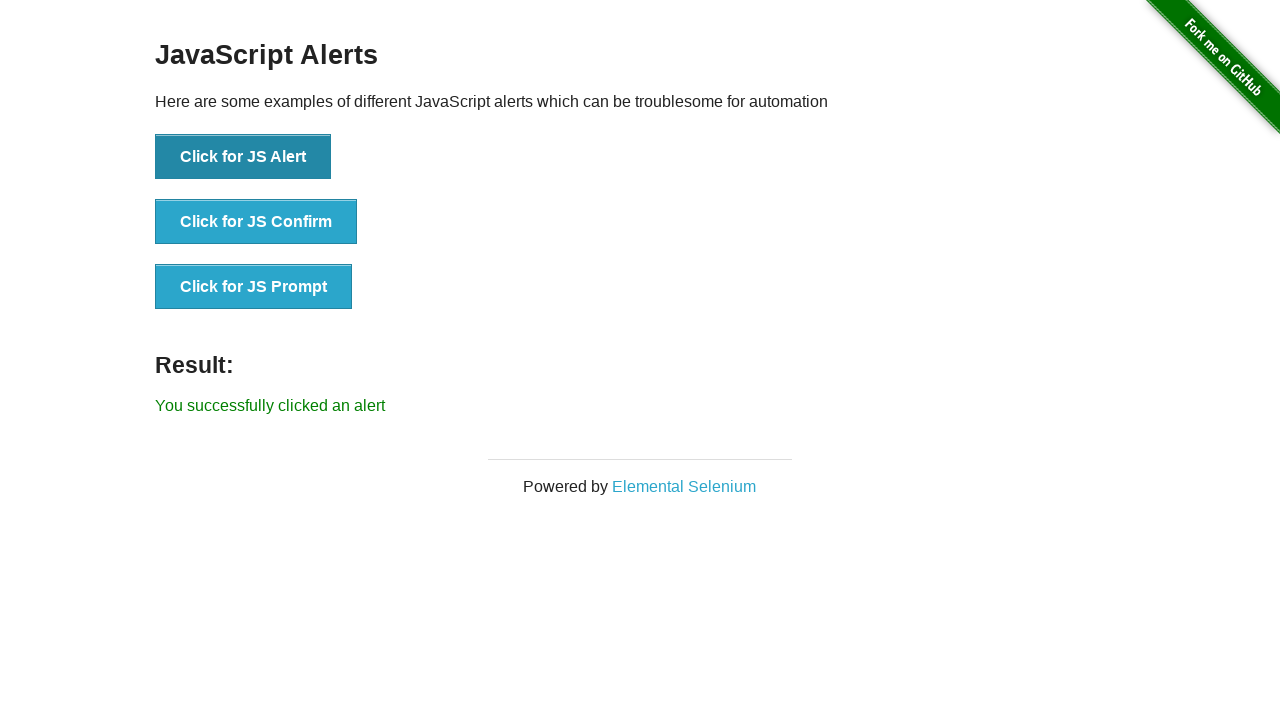

Clicked the button again to trigger the alert with handler active at (243, 157) on ul > li:nth-child(1) > button
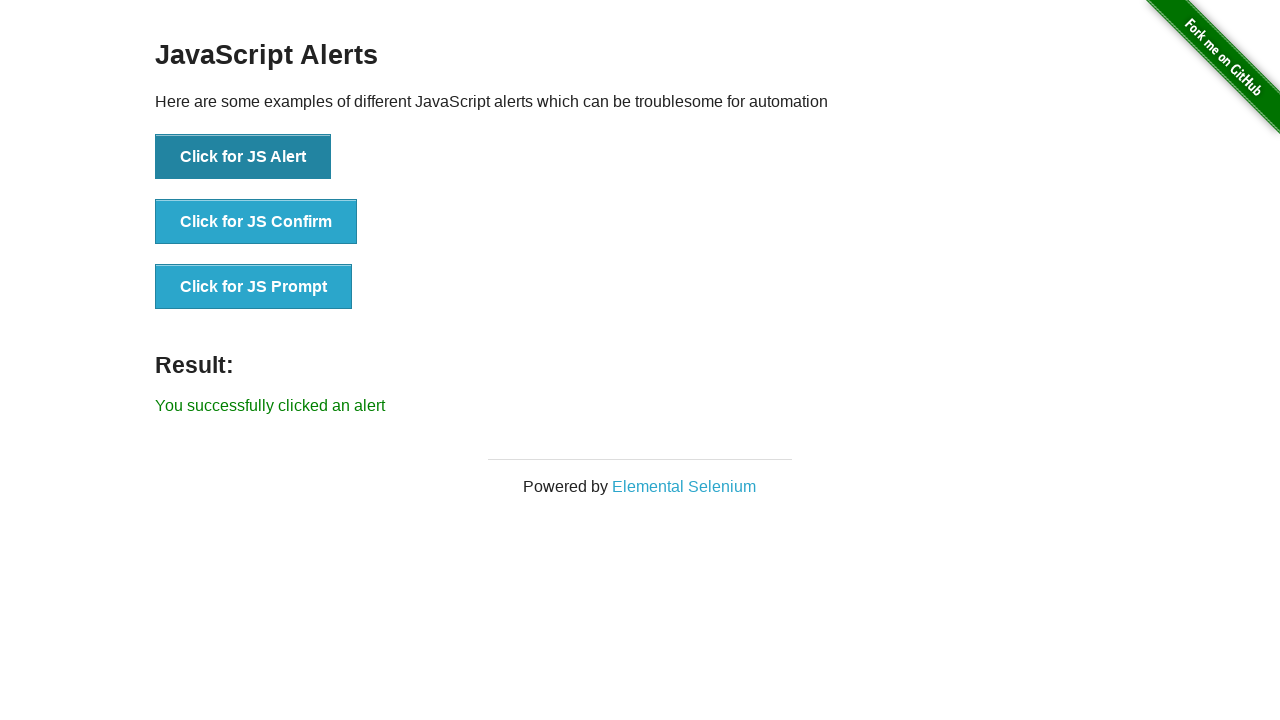

Result message element loaded on page
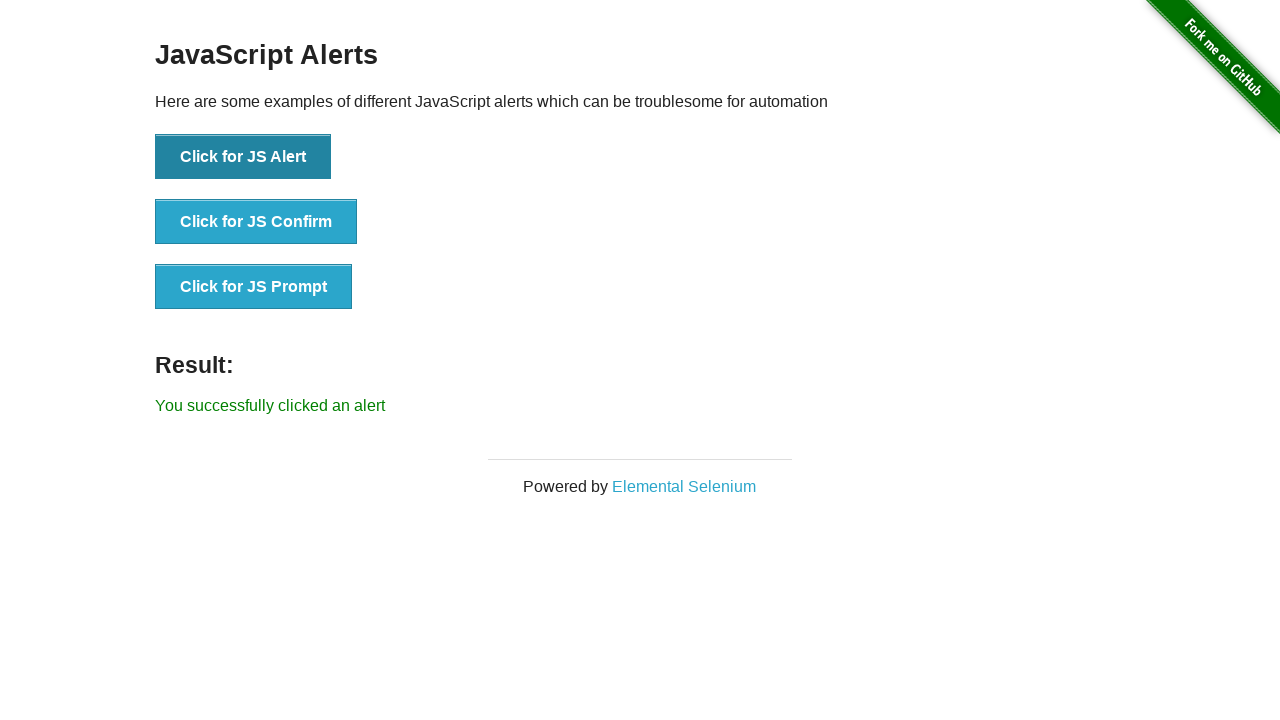

Retrieved result message text content
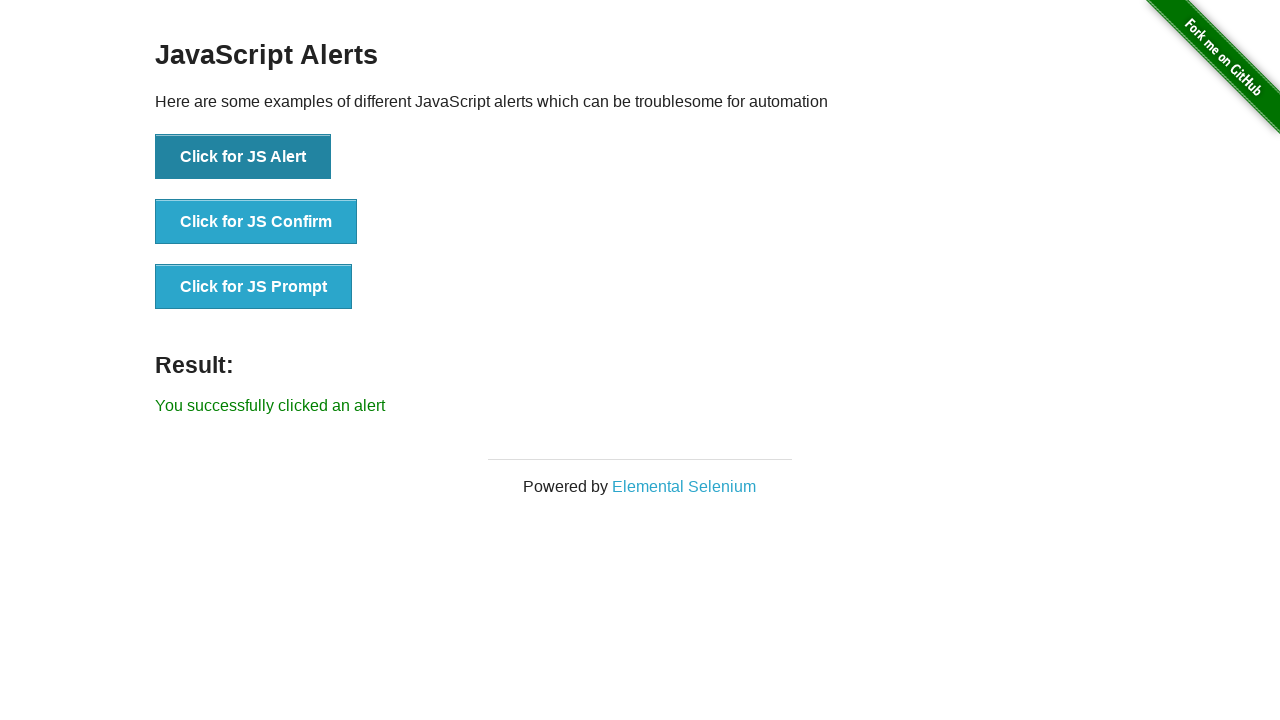

Verified result message is 'You successfully clicked an alert'
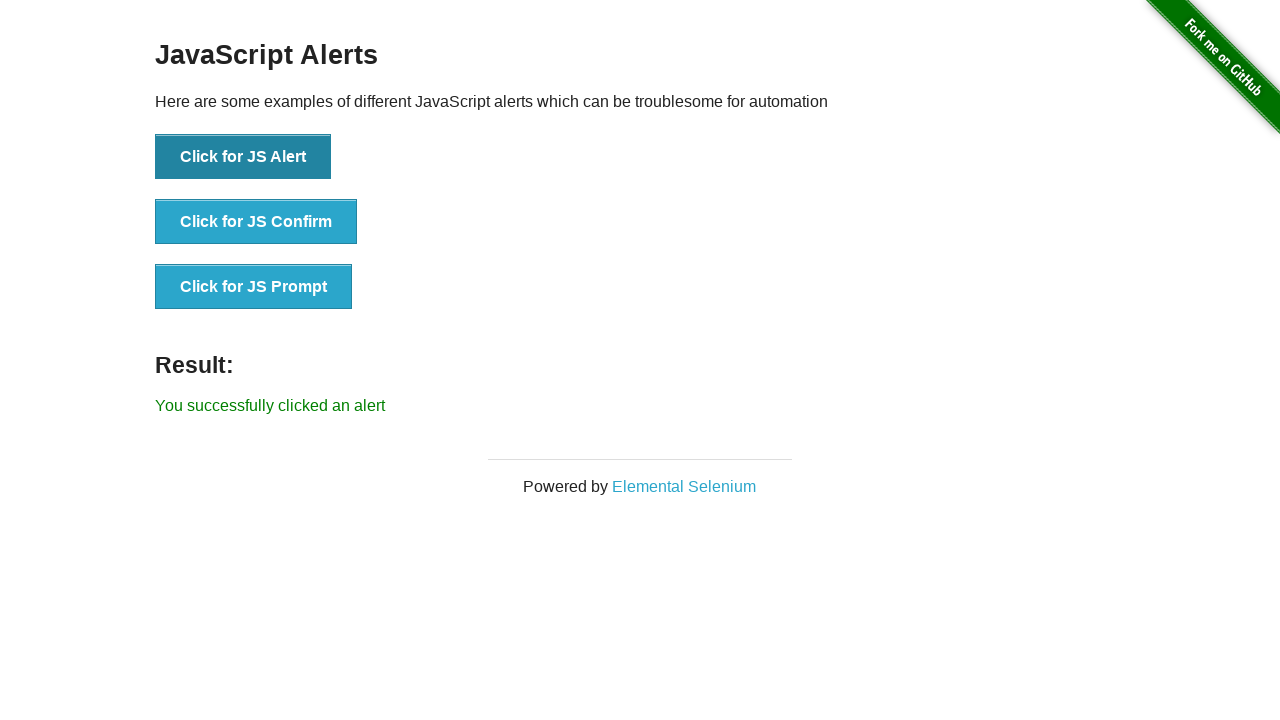

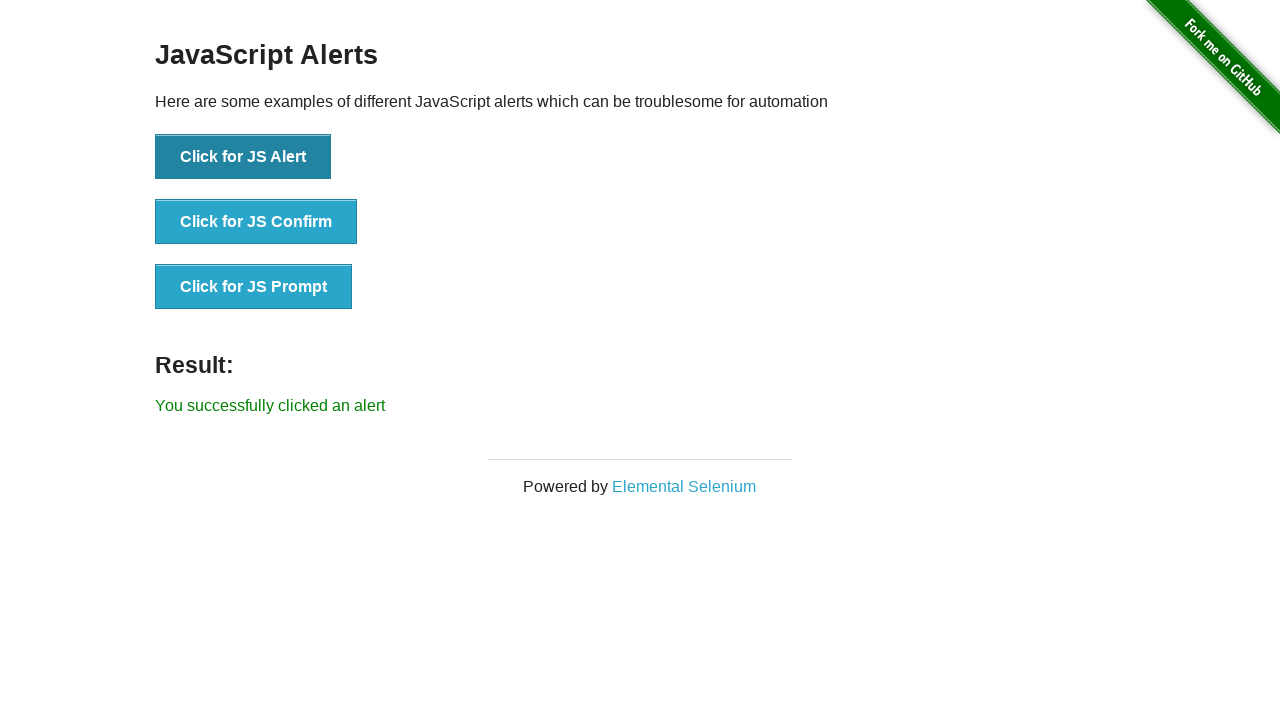